Navigates to the Automation Practice page and verifies that footer navigation links are present and visible on the page

Starting URL: https://rahulshettyacademy.com/AutomationPractice/

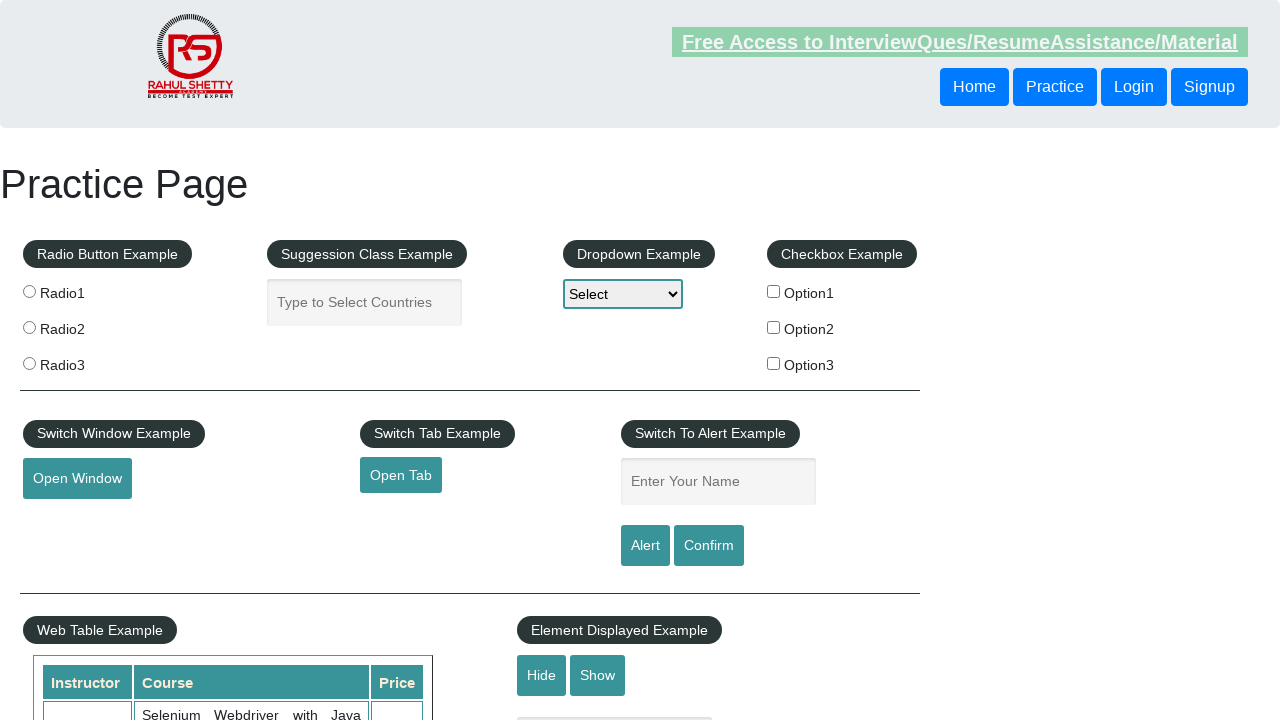

Footer navigation links selector loaded
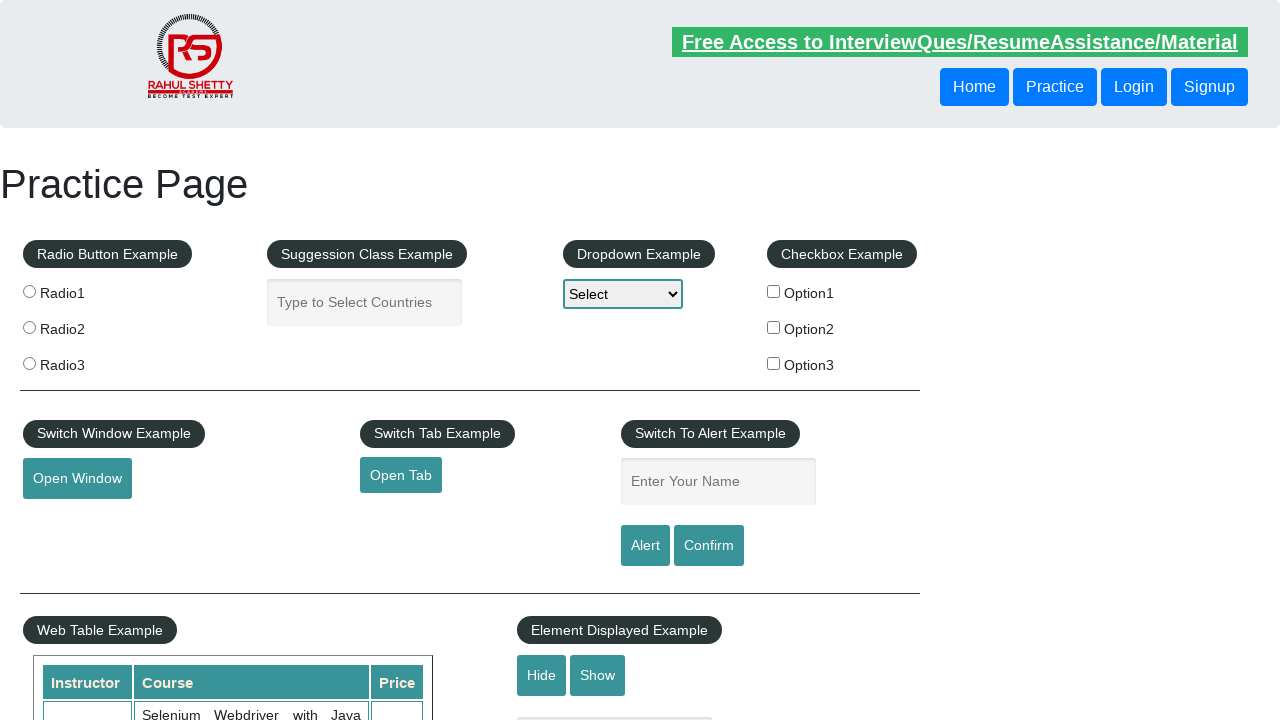

Located all footer navigation links
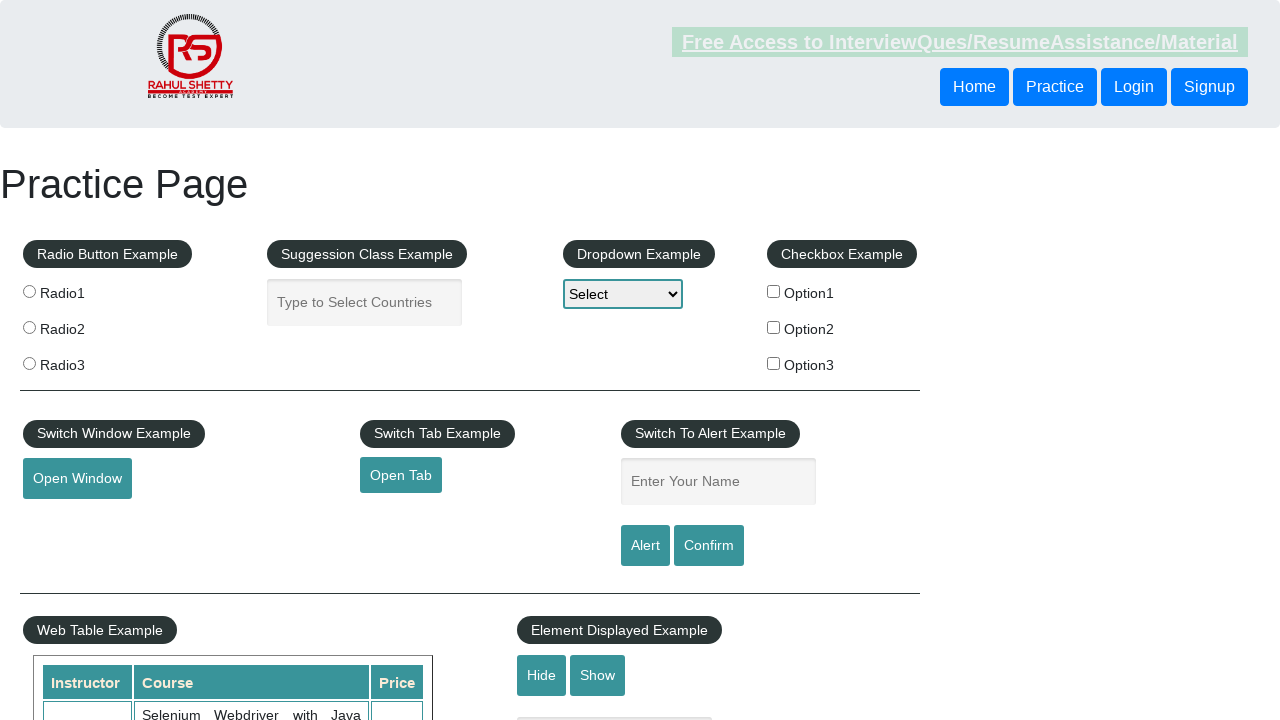

Verified that footer navigation links are present (count > 0)
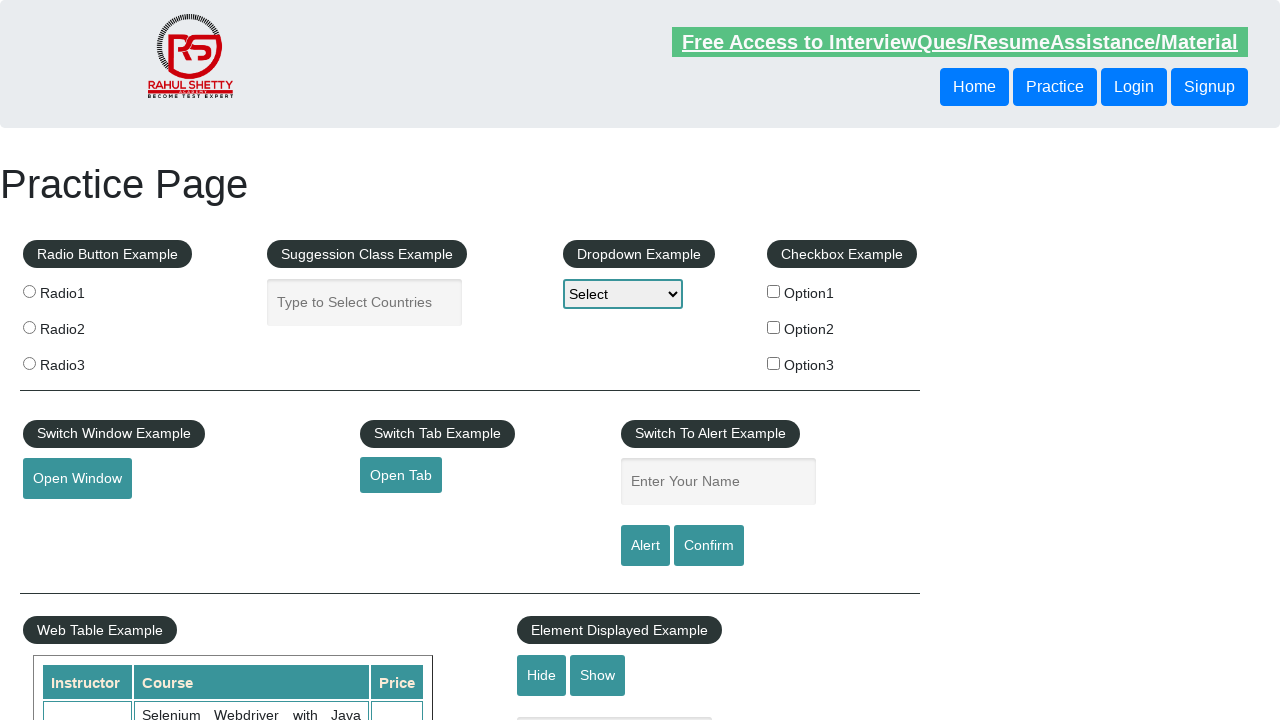

First footer navigation link is visible
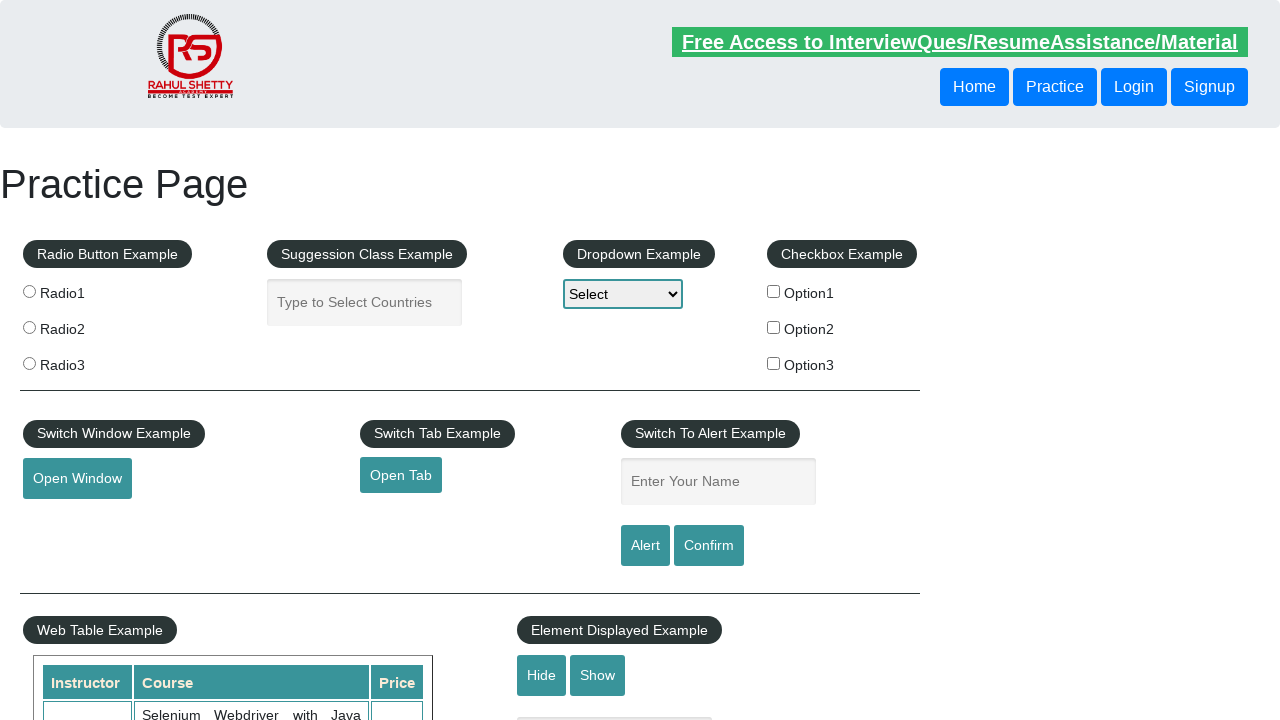

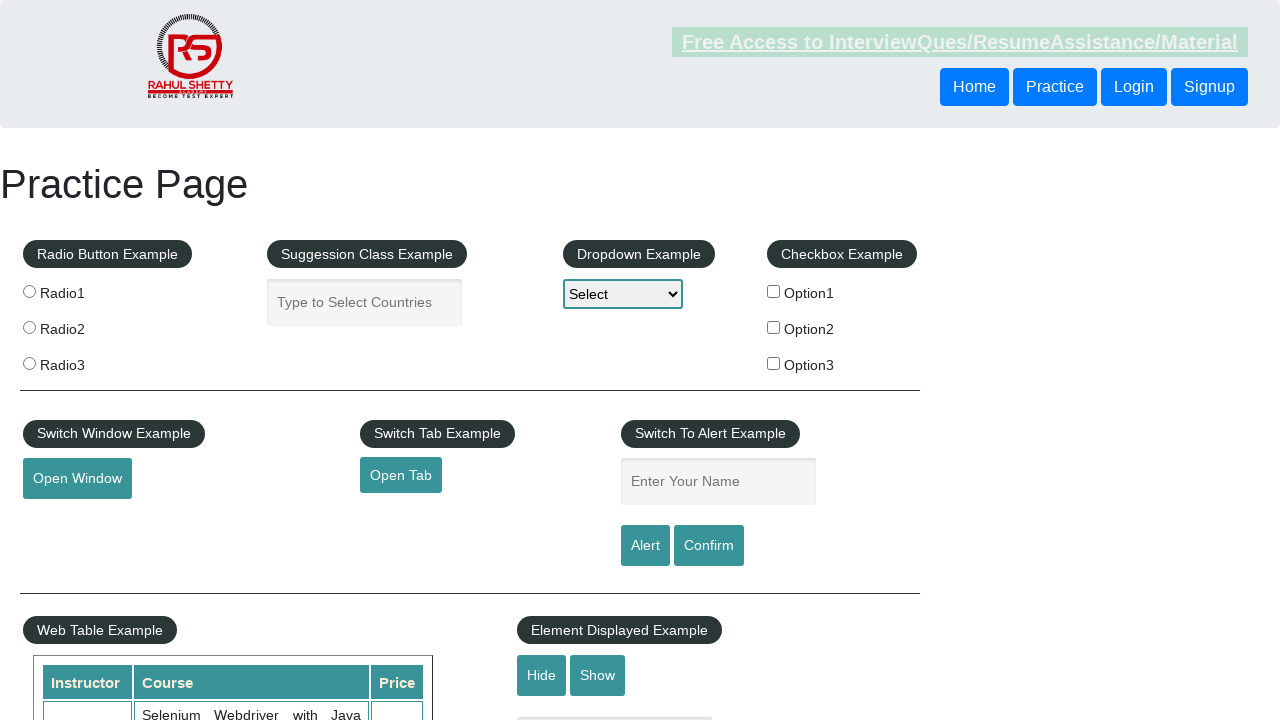